Tests double-click functionality by navigating to the jQuery dblclick documentation page, switching to an iframe, scrolling to a blue box element, and double-clicking it to change its color.

Starting URL: https://api.jquery.com/dblclick/

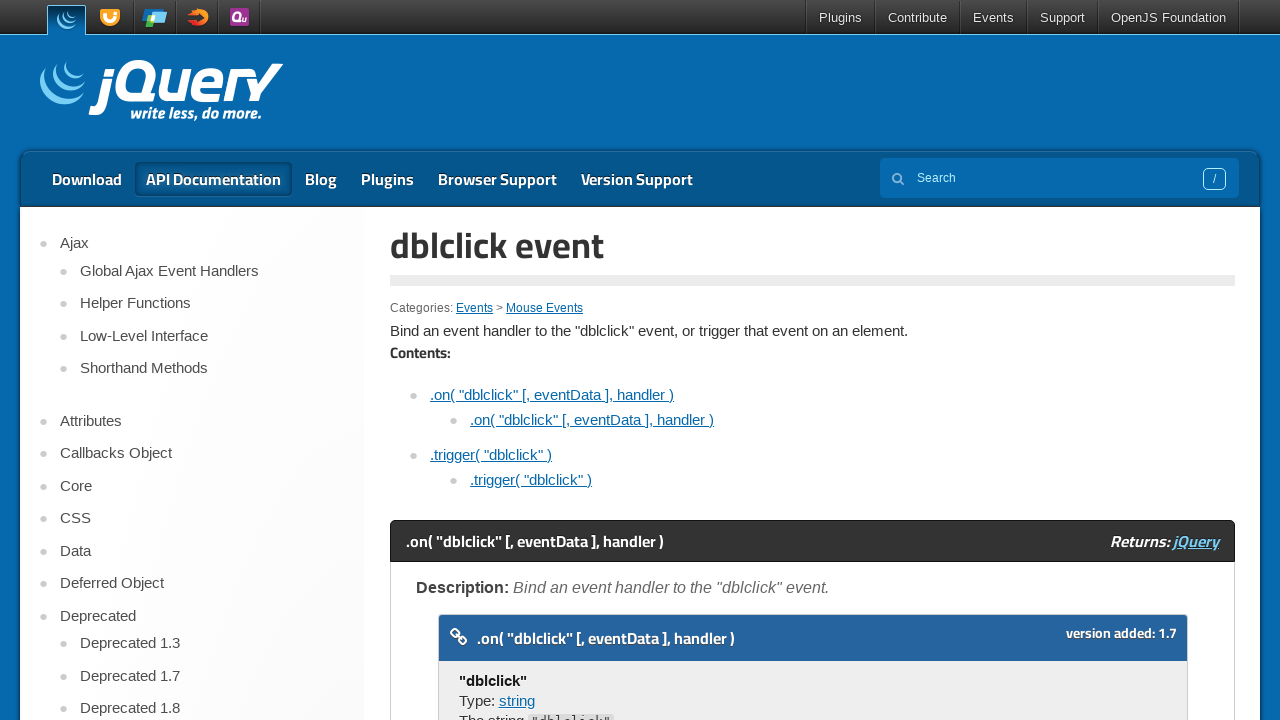

Navigated to jQuery dblclick documentation page
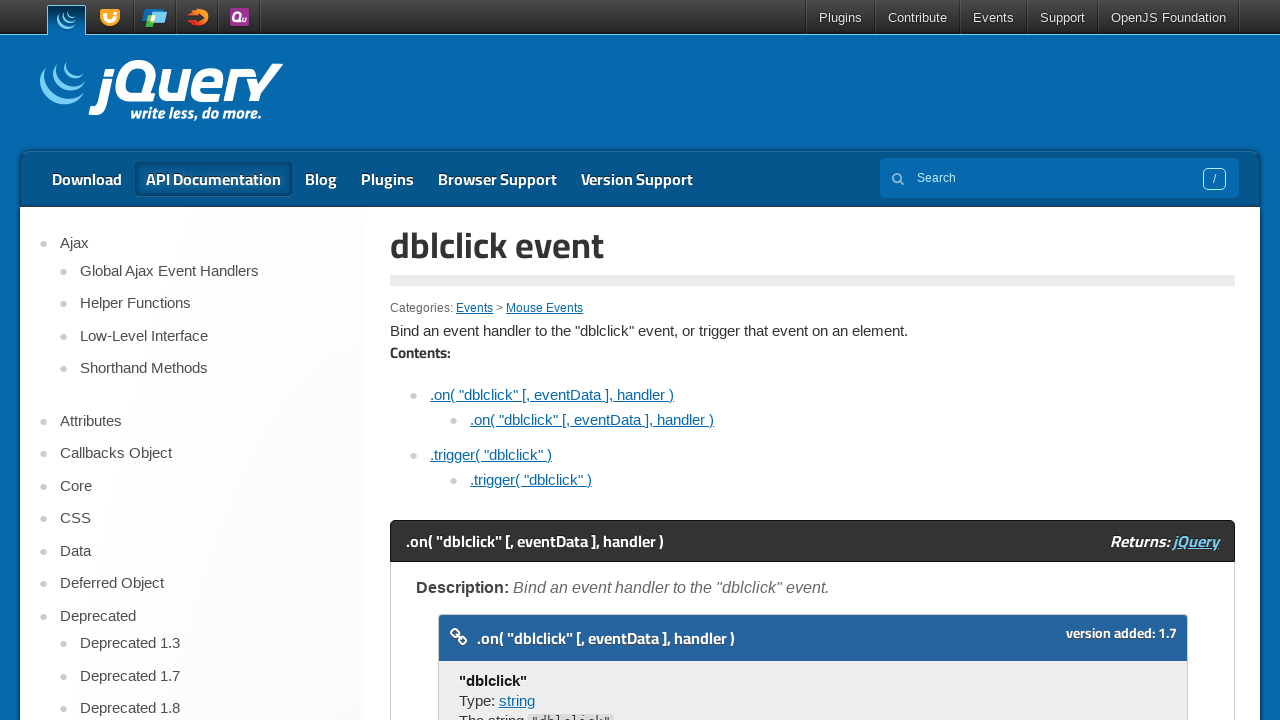

Located the first iframe on the page
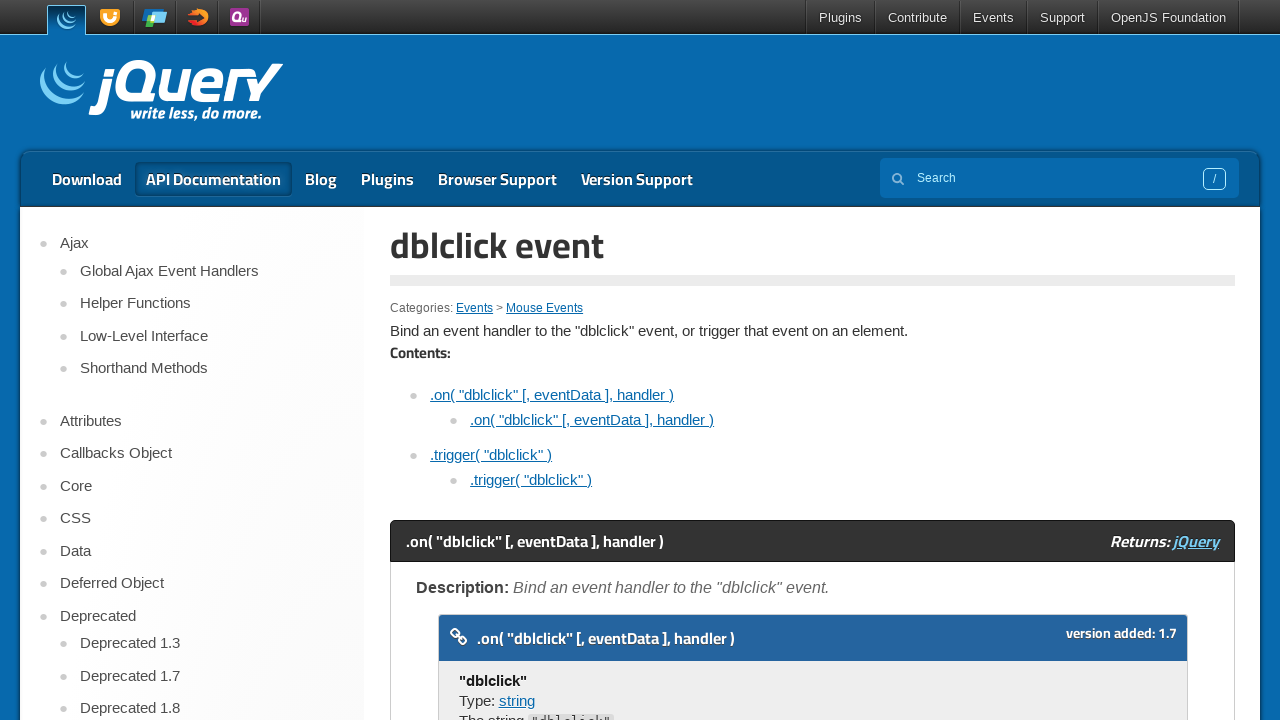

Blue box element loaded inside iframe
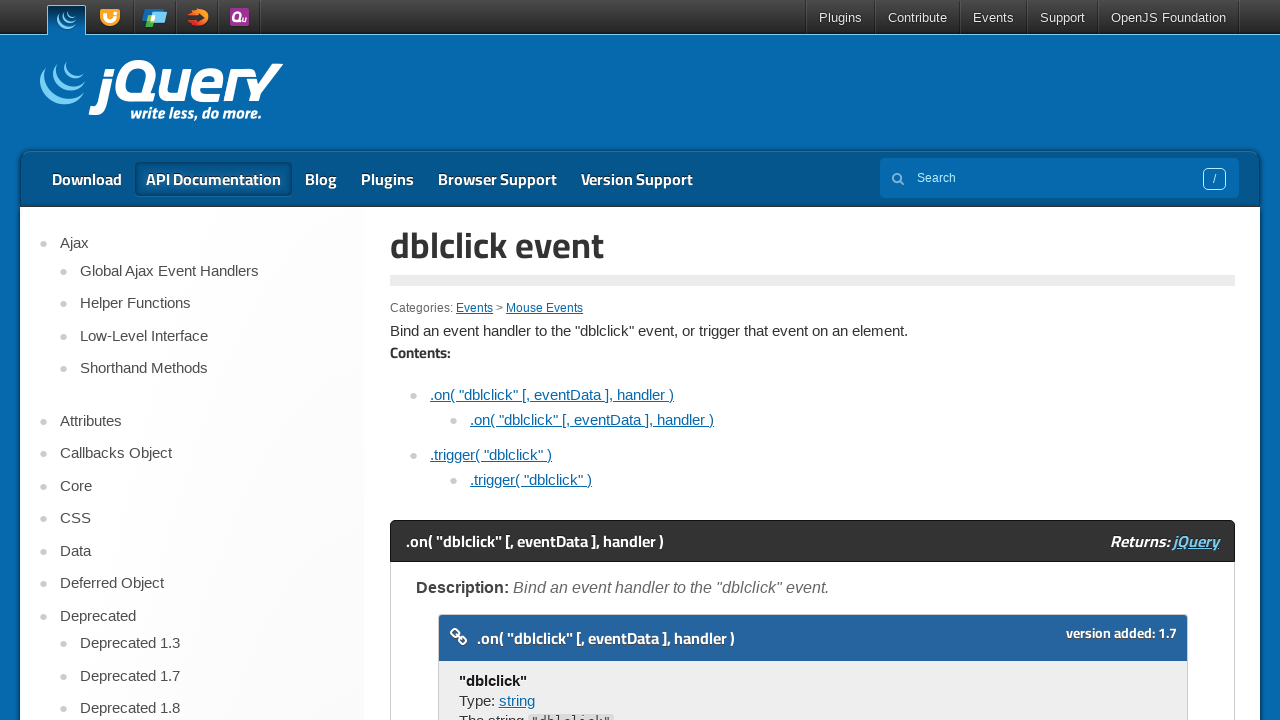

Scrolled blue box element into view
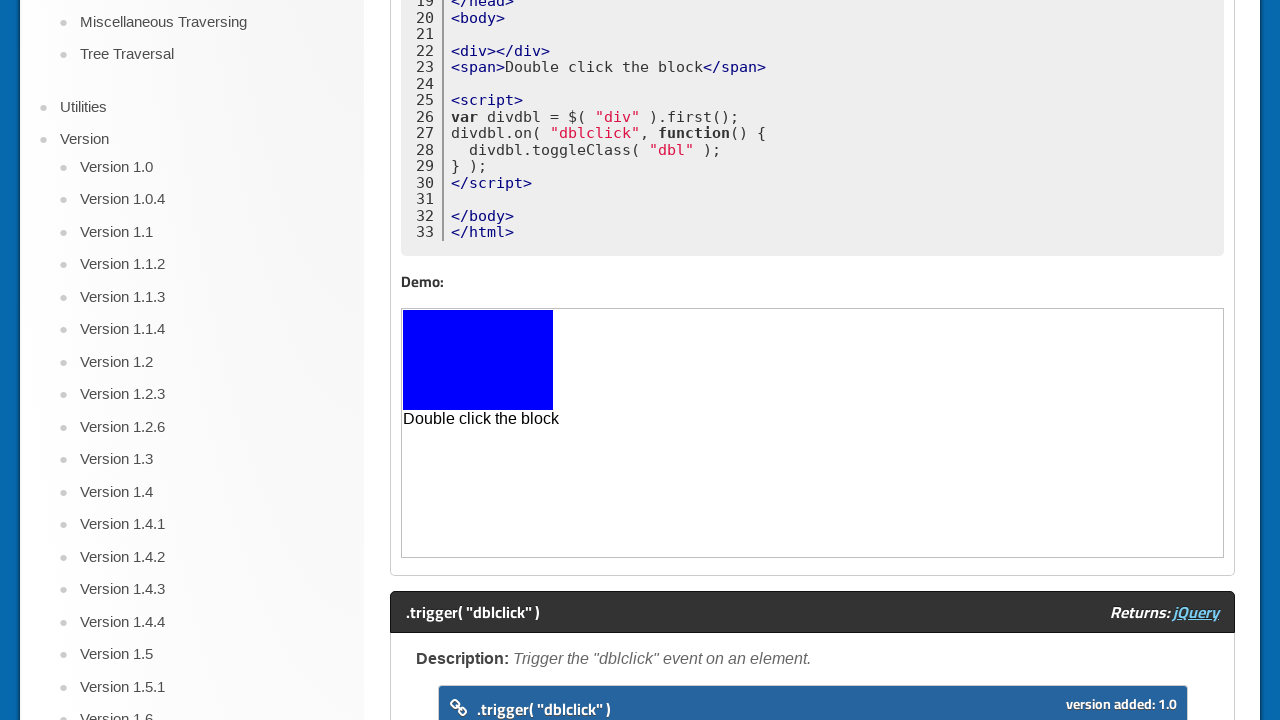

Double-clicked on blue box to change its color at (478, 360) on iframe >> nth=0 >> internal:control=enter-frame >> body > div
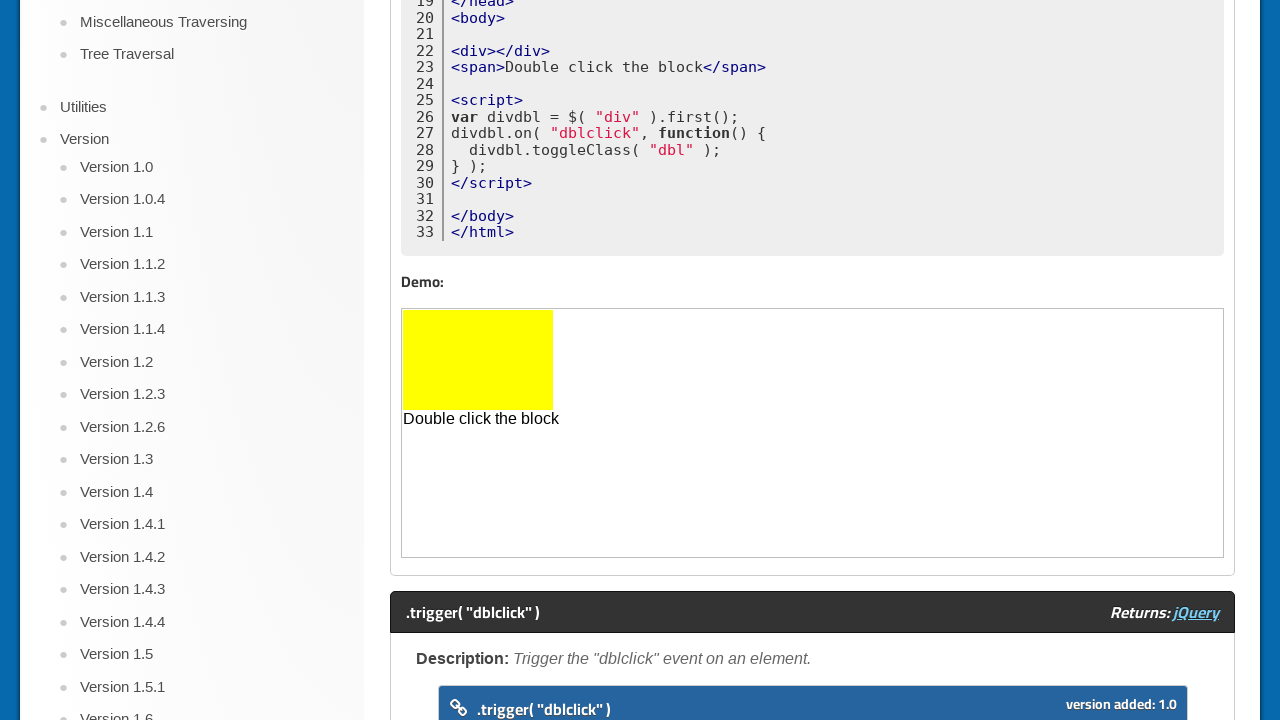

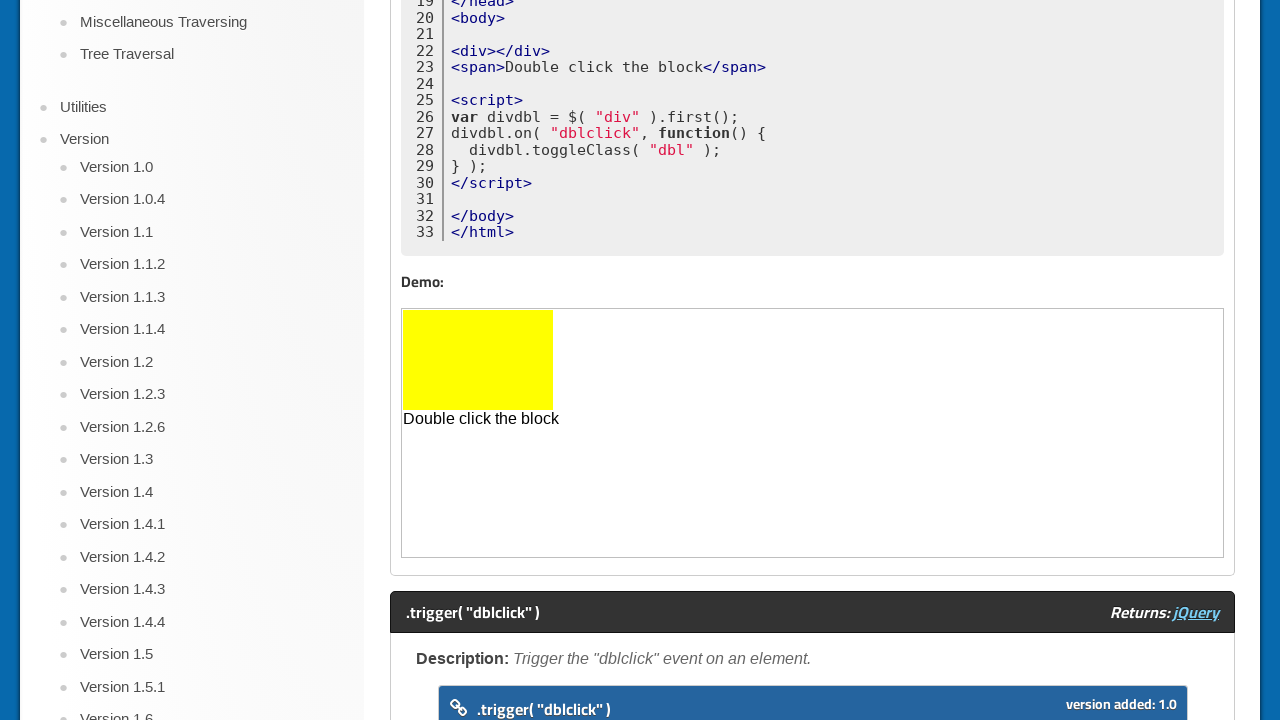